Tests dynamic element properties by waiting for a button to become clickable after page load and clicking it

Starting URL: https://demoqa.com/dynamic-properties

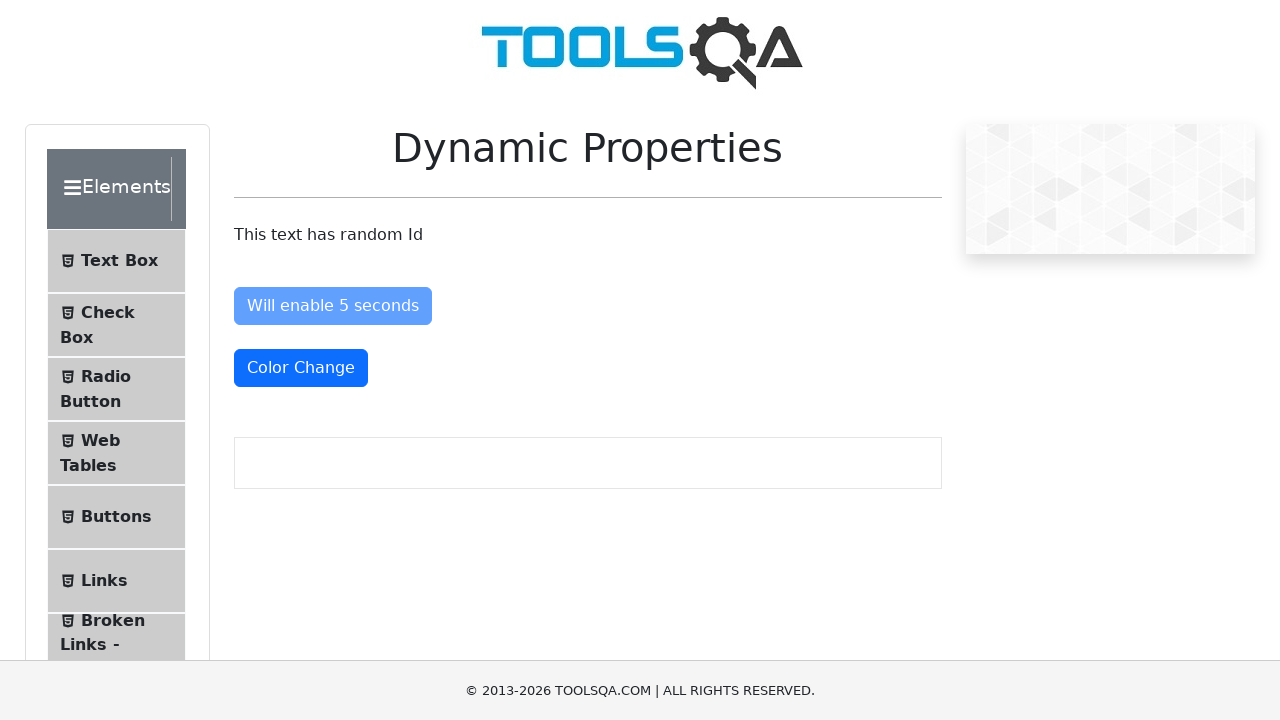

Scrolled to the dynamic button element
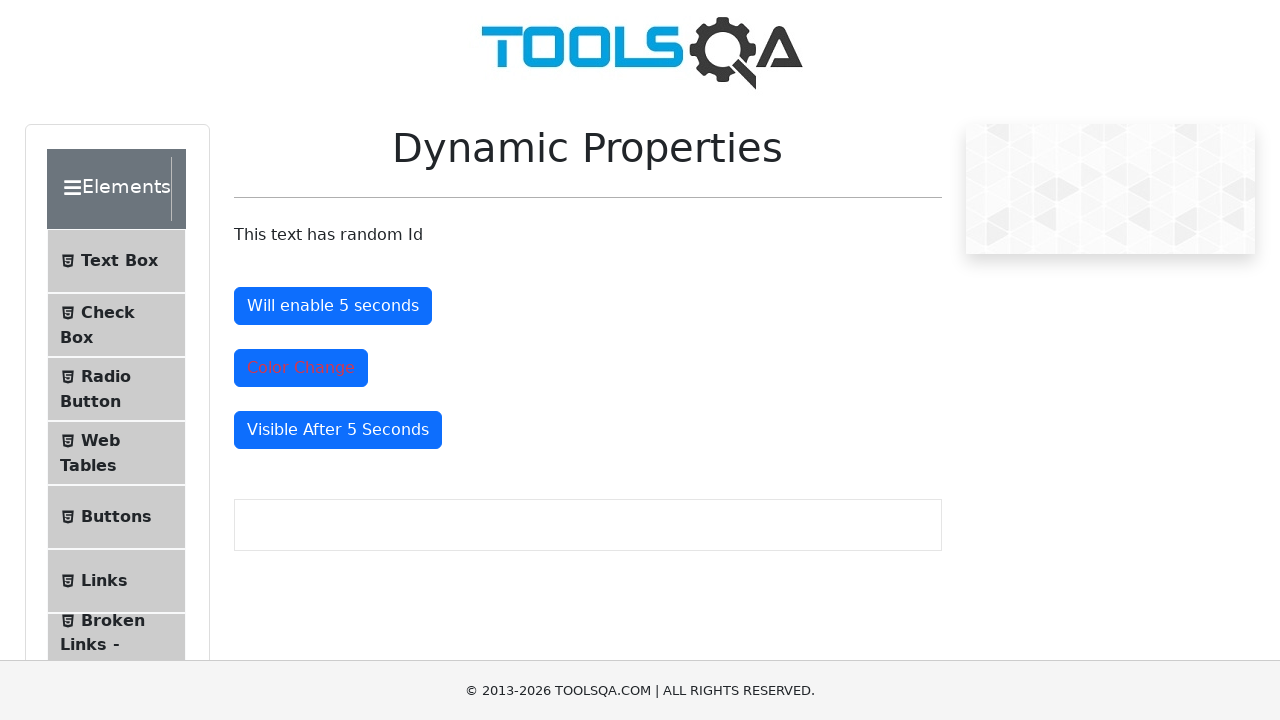

Button became visible after waiting
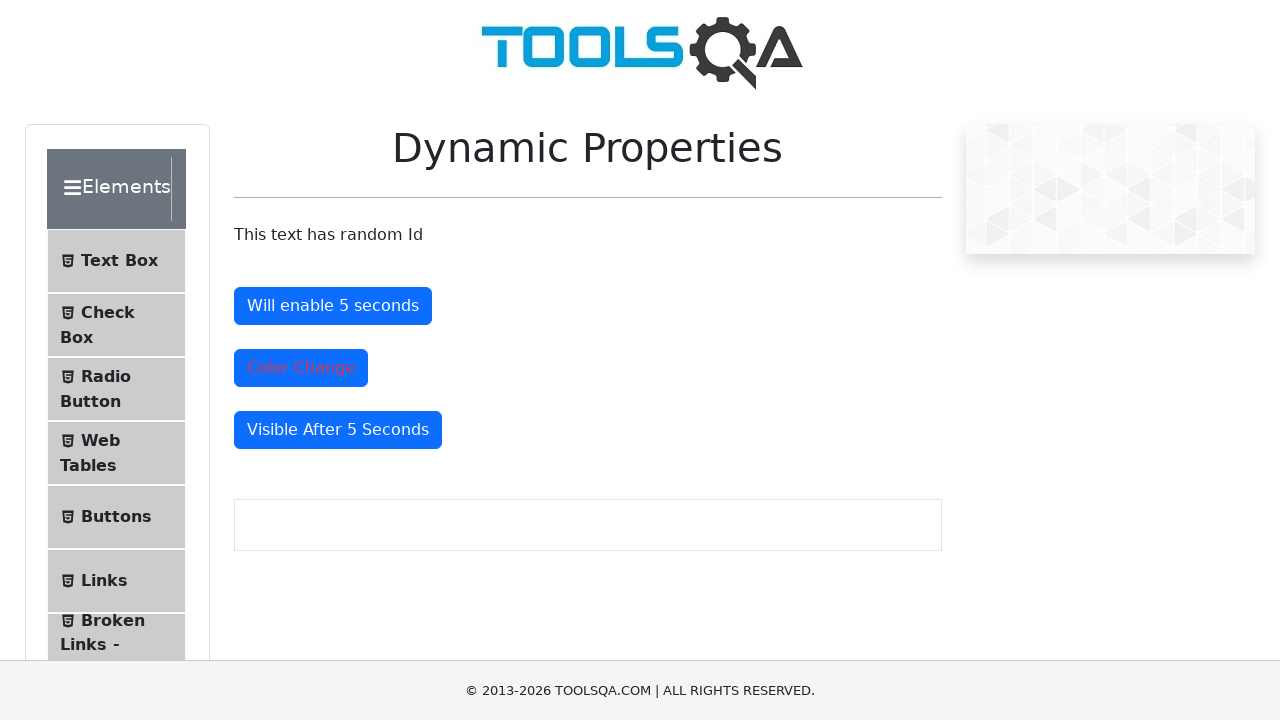

Button became enabled and clickable
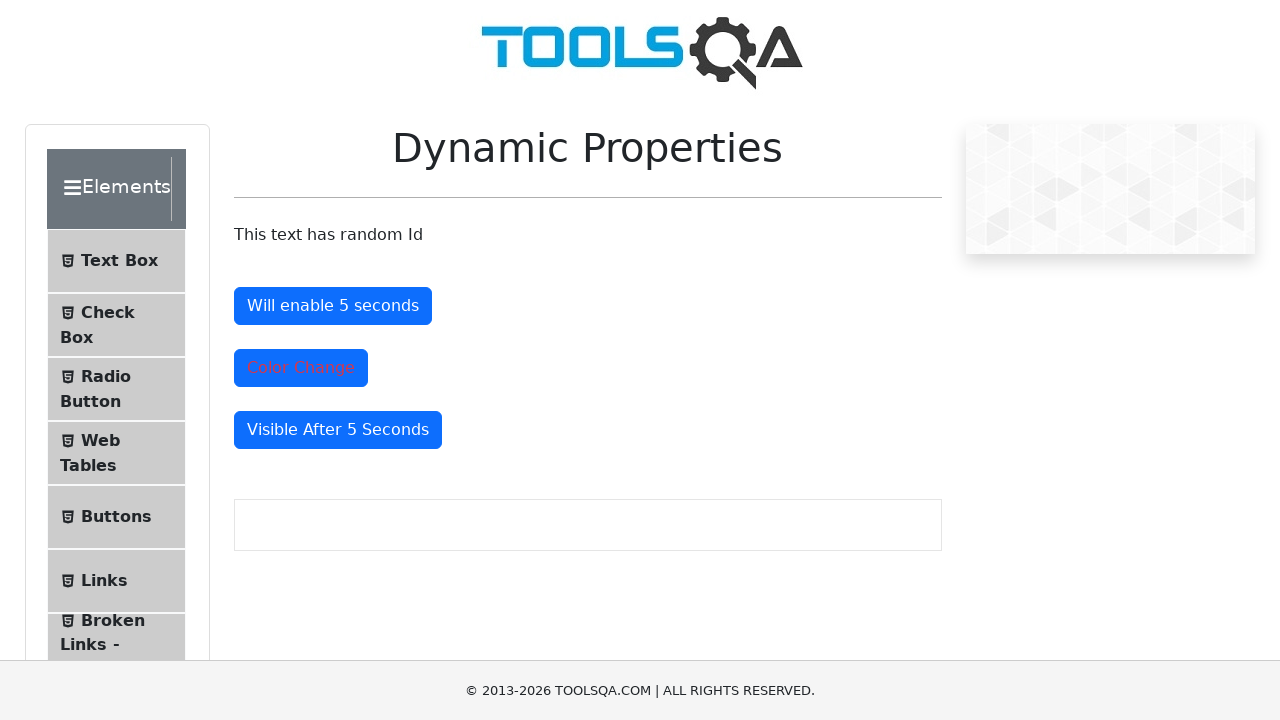

Clicked the dynamic button at (338, 430) on #visibleAfter
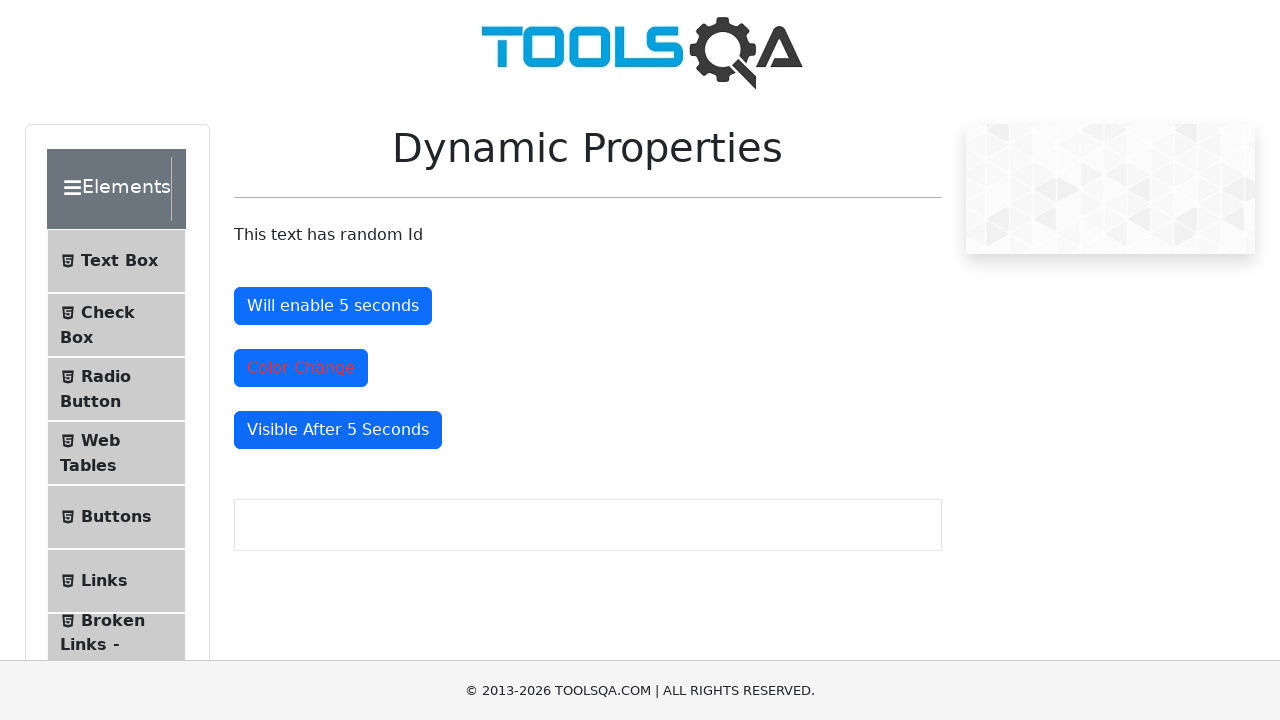

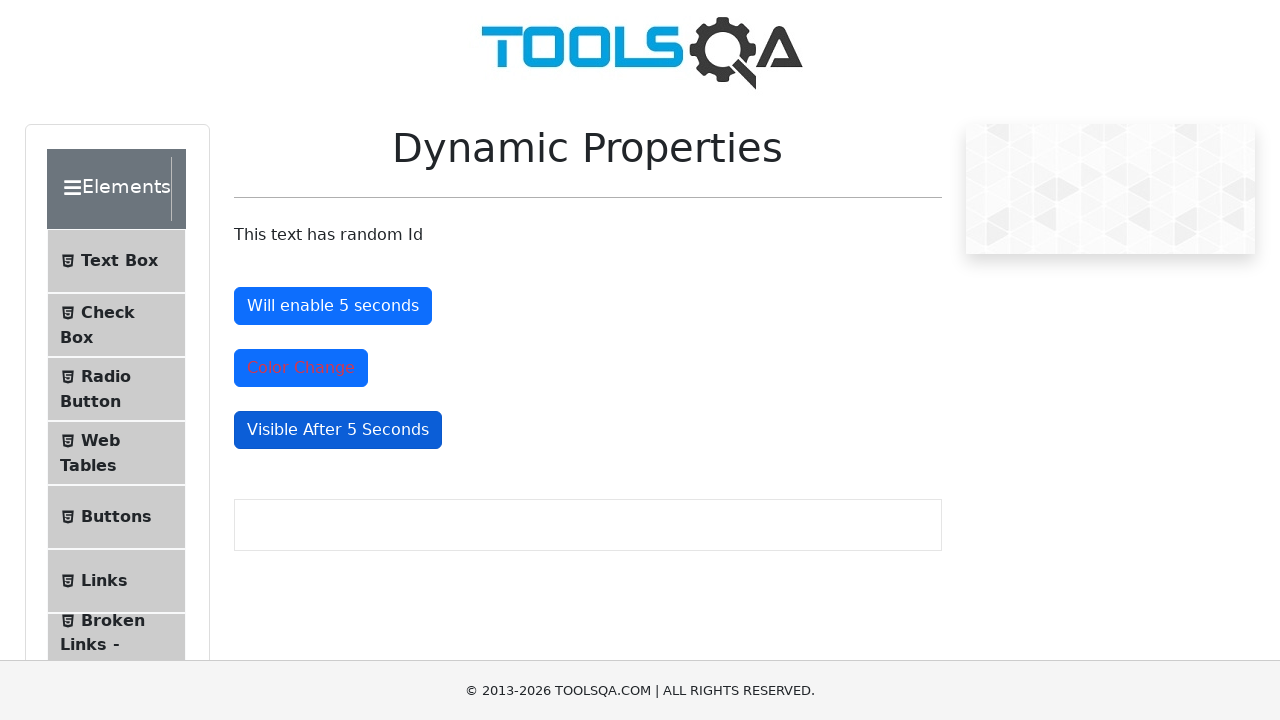